Navigates to Saucedemo login page

Starting URL: https://www.saucedemo.com/

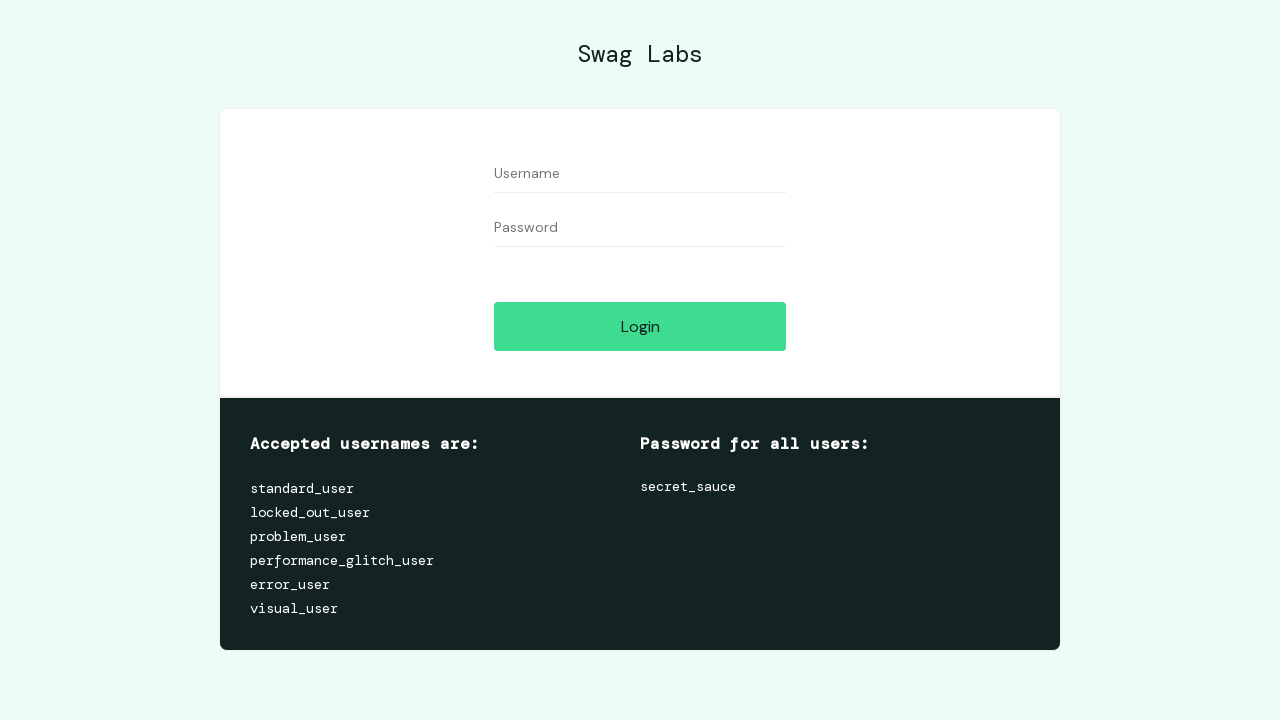

Verified Saucedemo login page loaded at https://www.saucedemo.com/
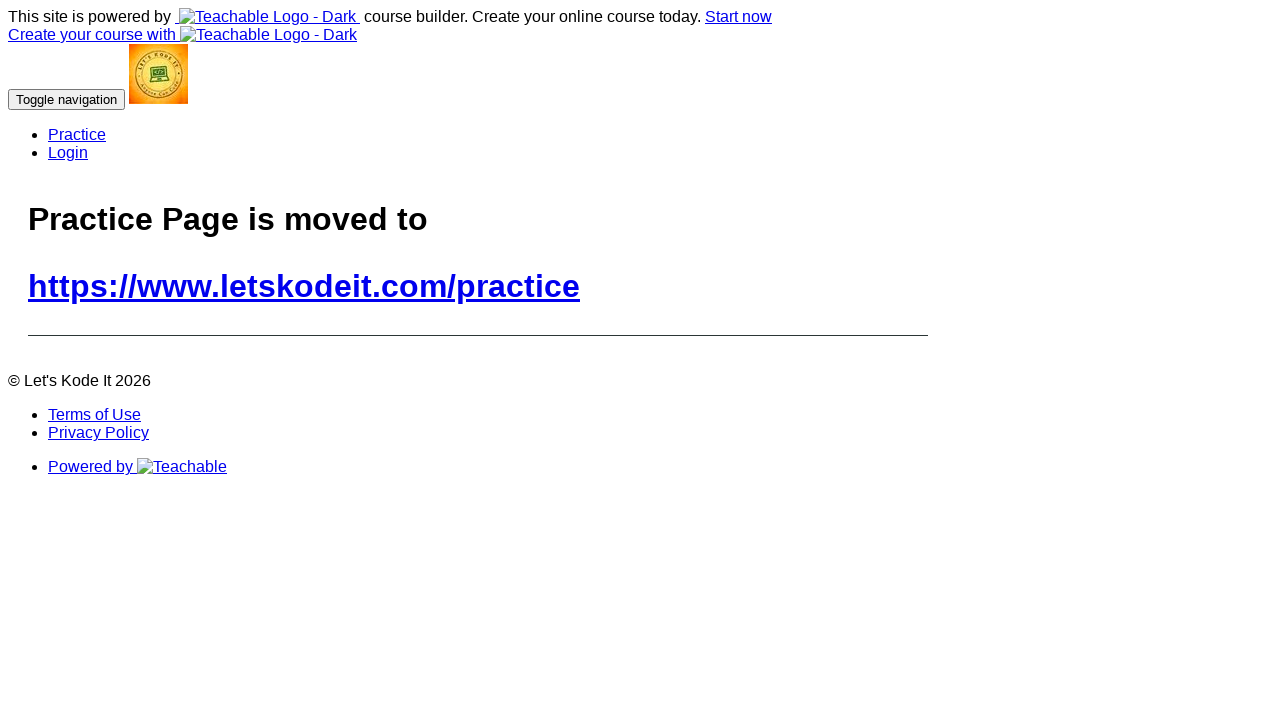

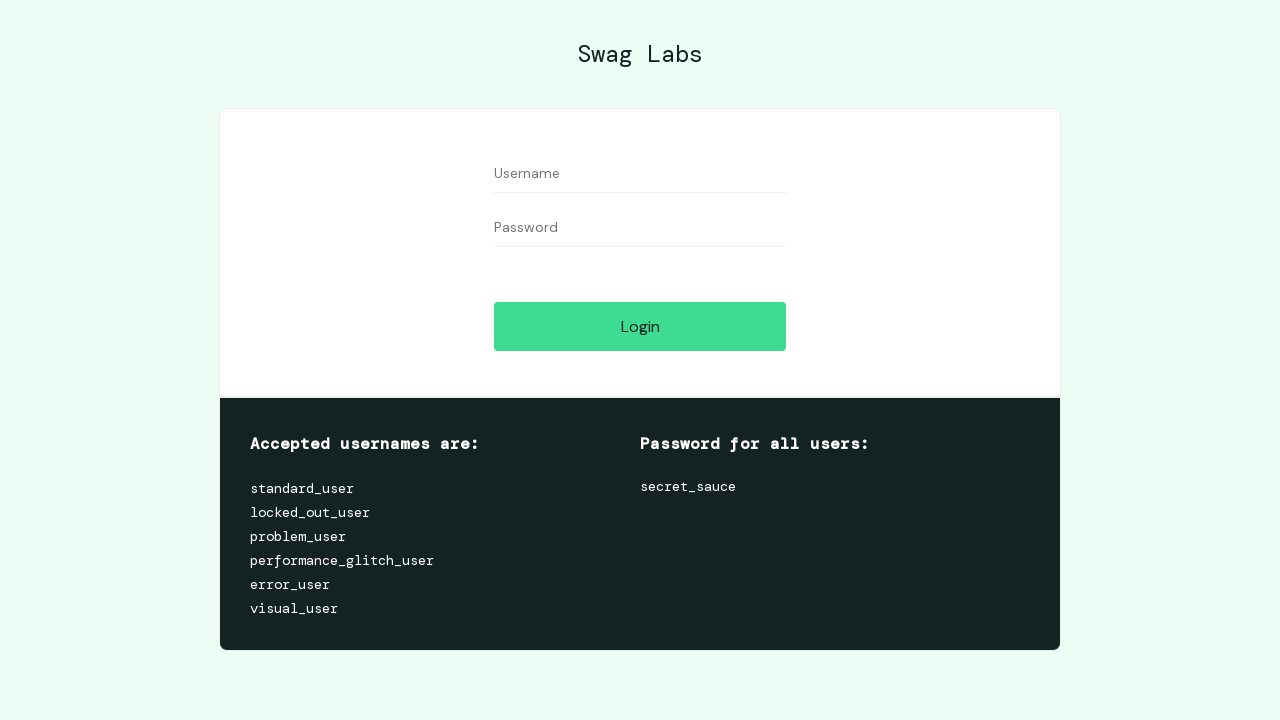